Tests checkbox functionality by clicking checkboxes, verifying their selected state, and iterating through all checkboxes on the page

Starting URL: https://rahulshettyacademy.com/AutomationPractice/

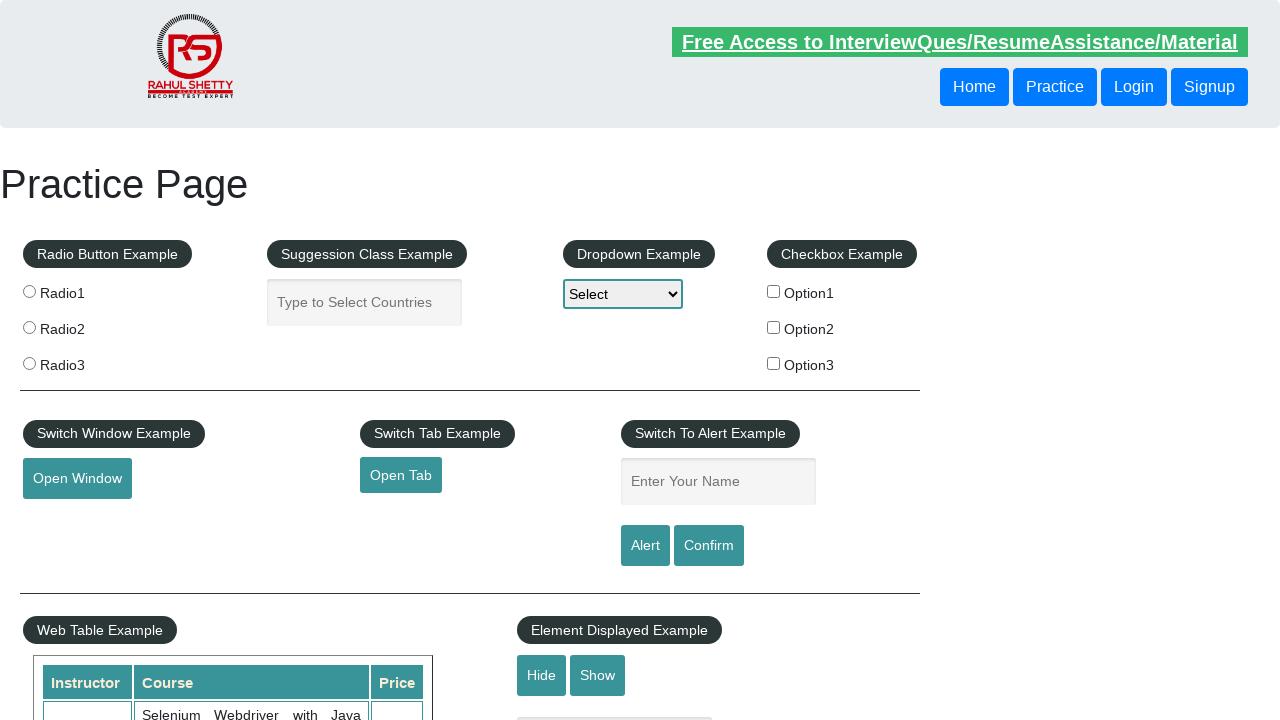

Clicked first checkbox (checkBoxOption1) at (774, 291) on #checkBoxOption1
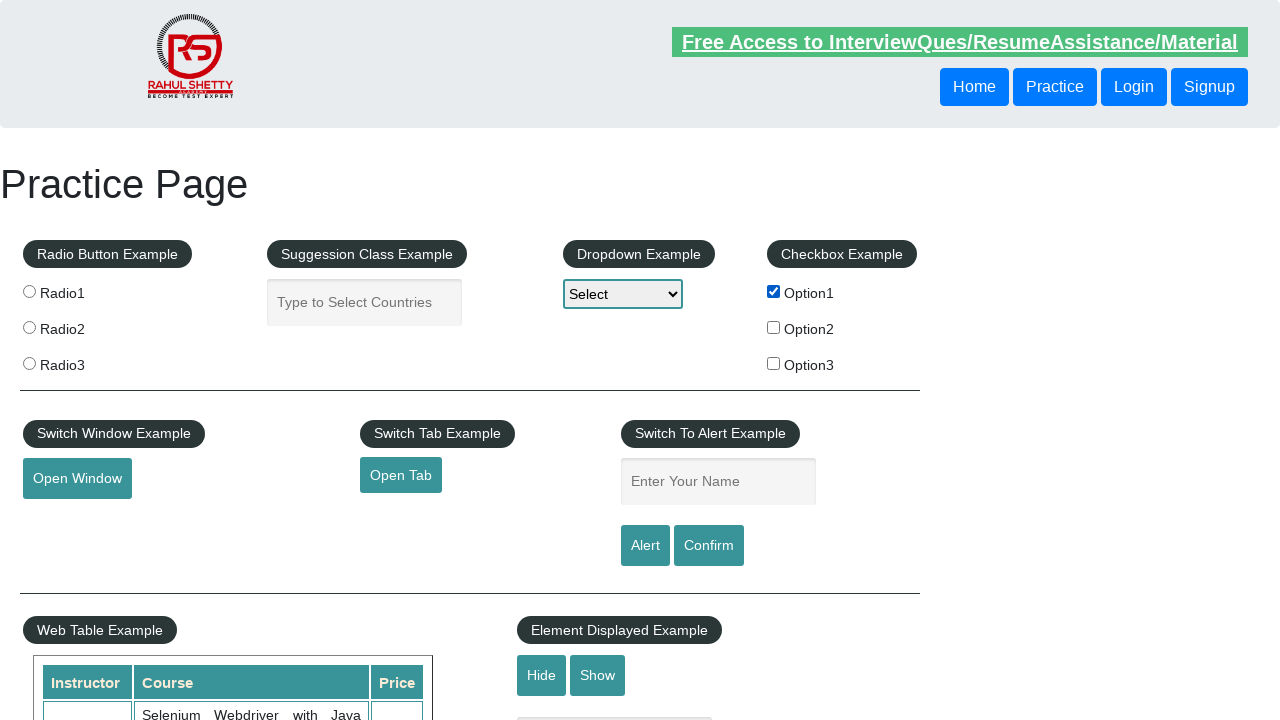

Verified first checkbox is selected
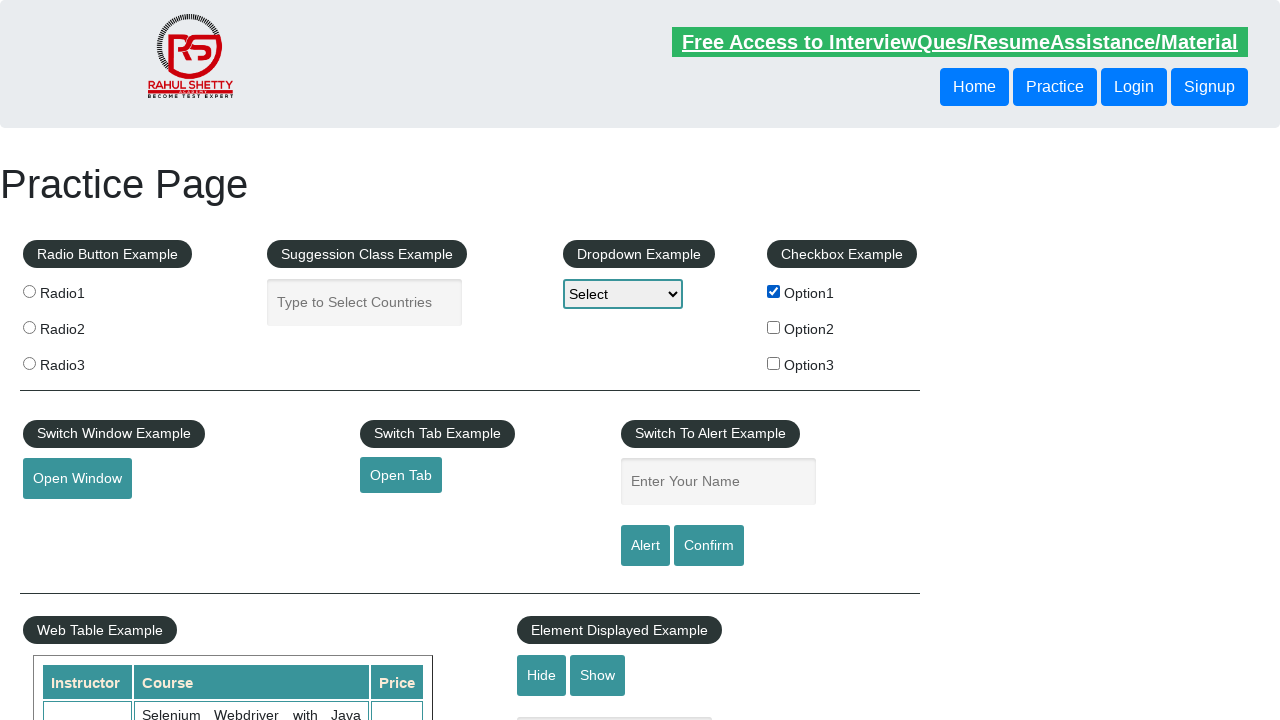

Clicked first checkbox to uncheck it at (774, 291) on input[name='checkBoxOption1']
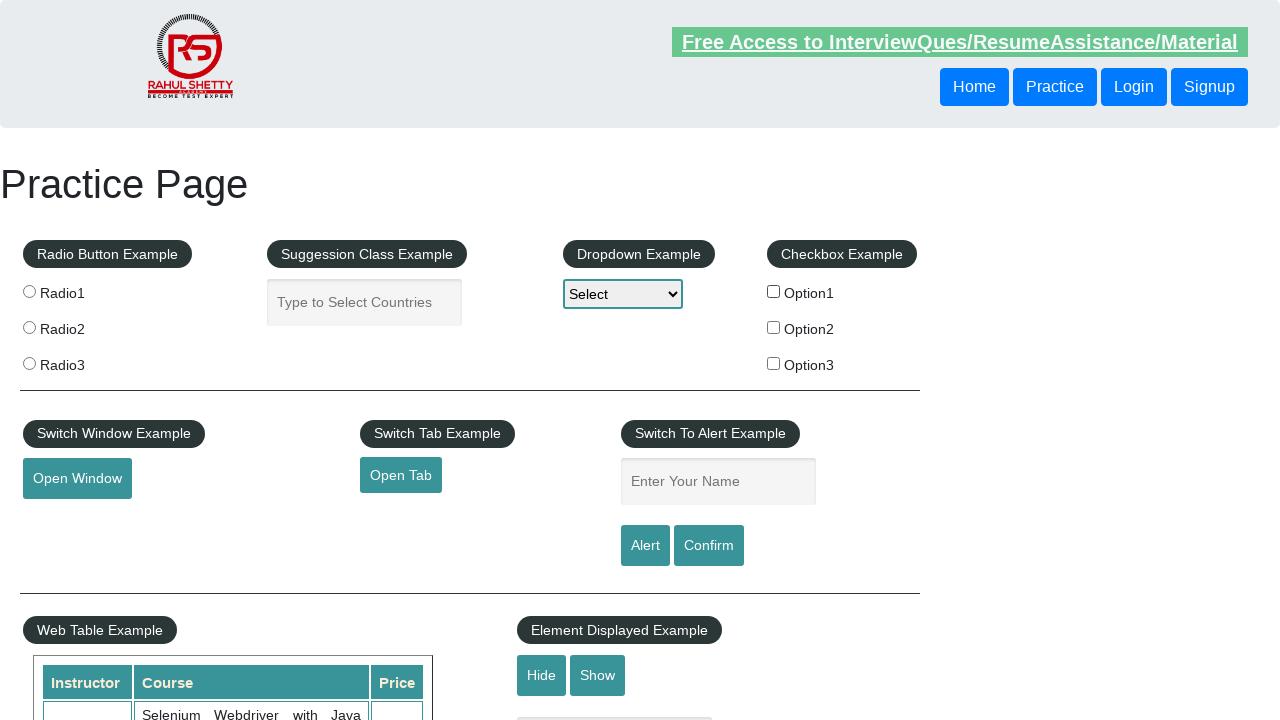

Verified first checkbox is now unchecked
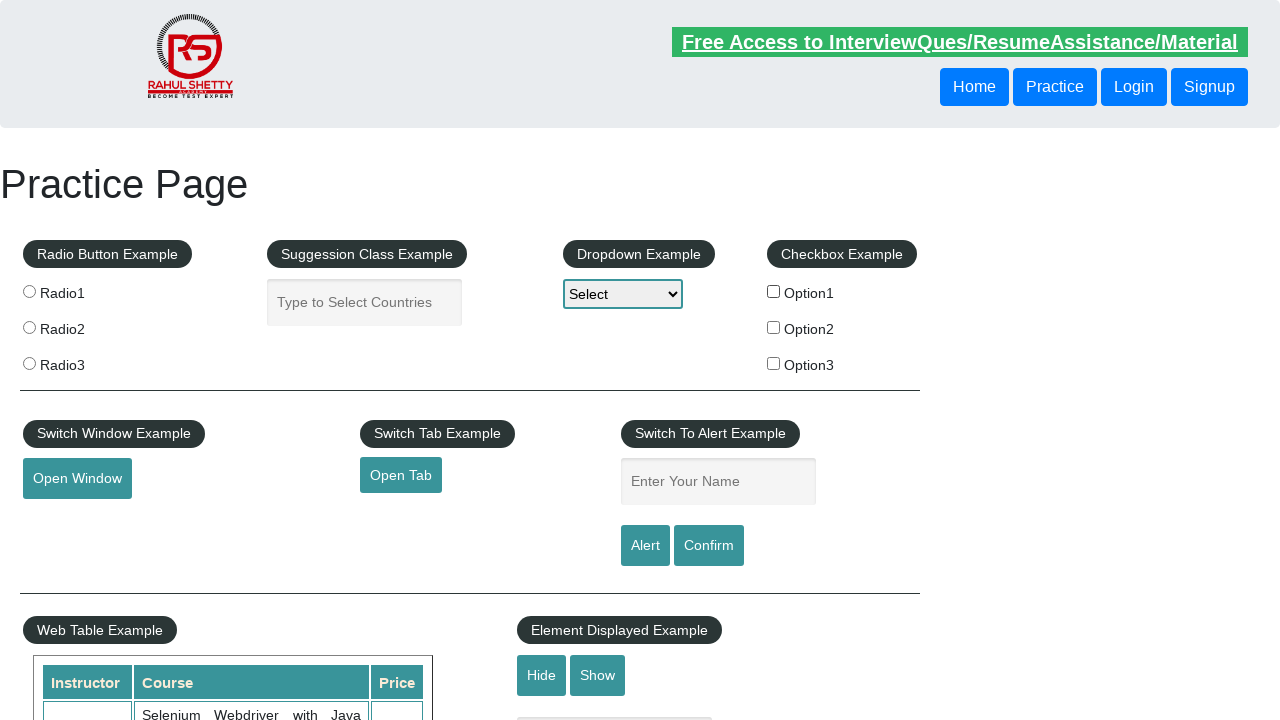

Retrieved all checkboxes on the page
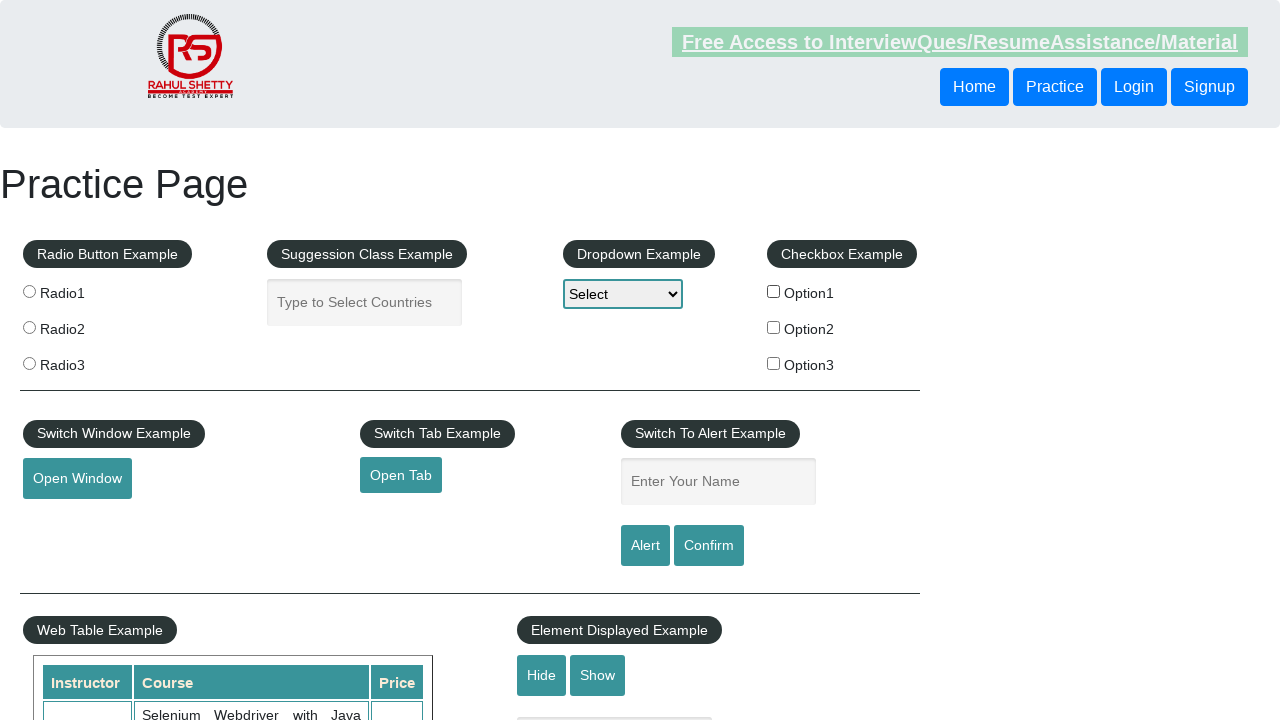

Retrieved checkbox name attribute: checkBoxOption1
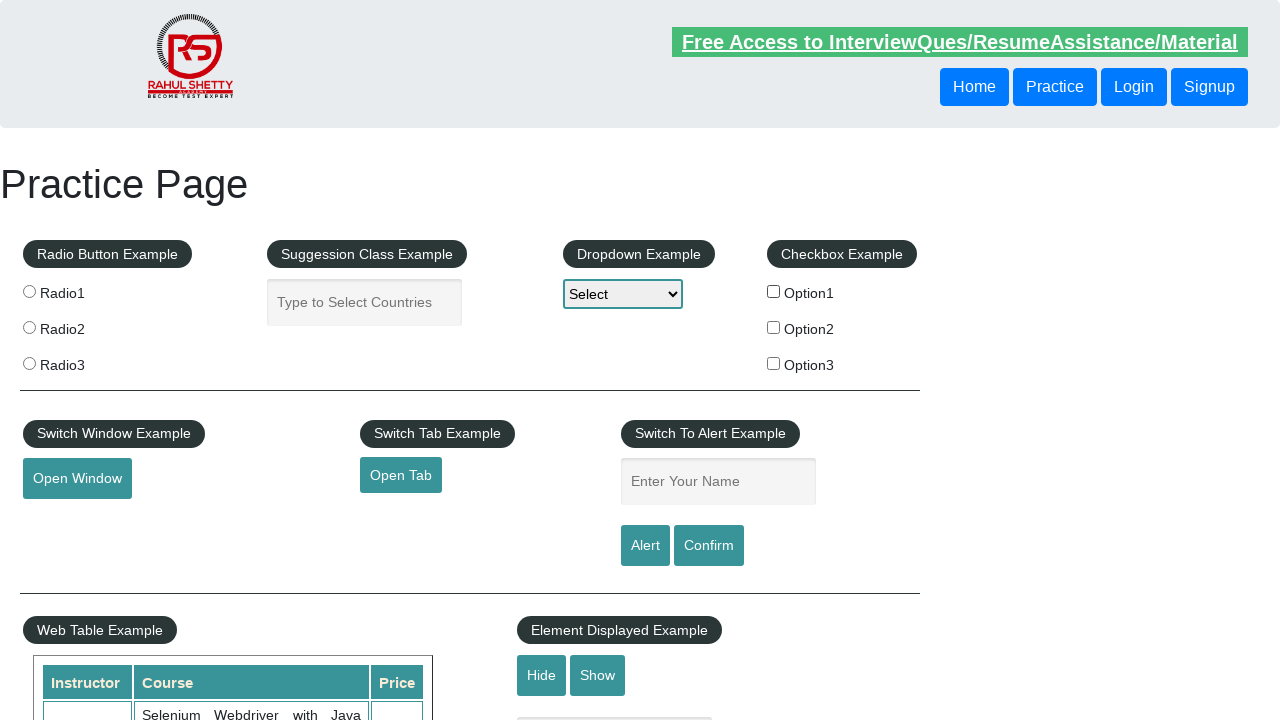

Retrieved label text for checkbox: bmw
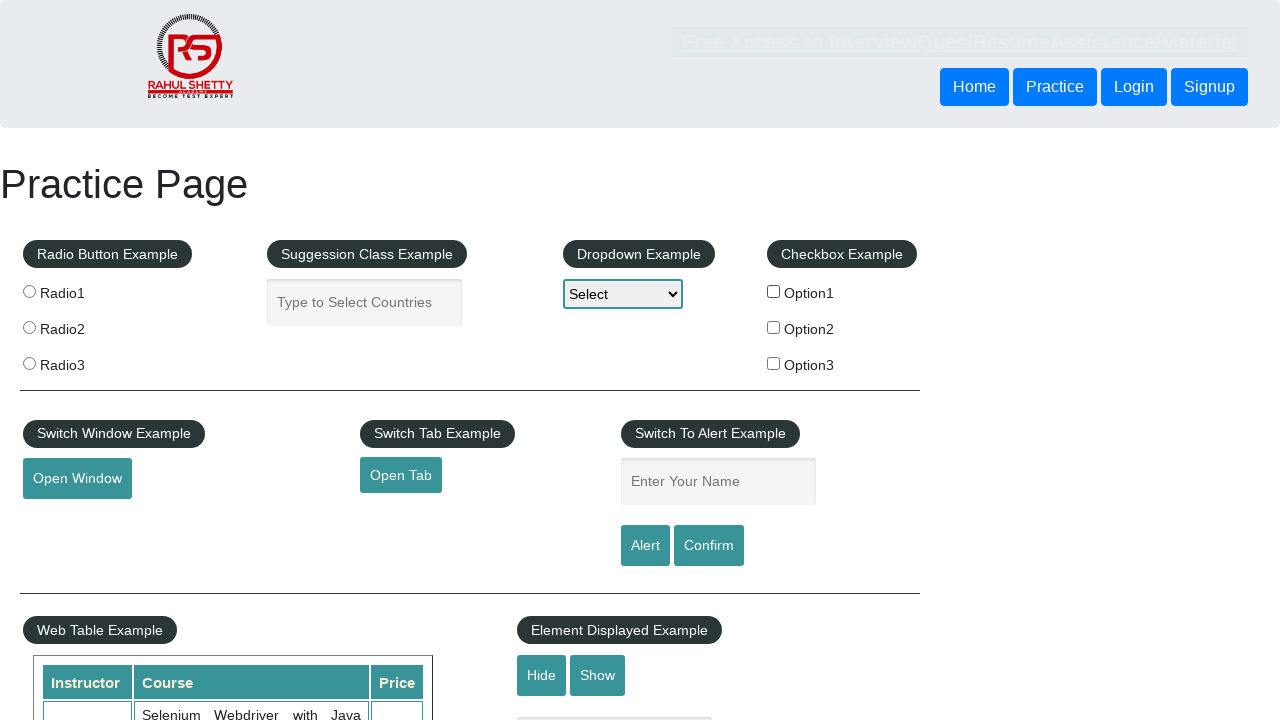

Clicked checkbox: checkBoxOption1 at (774, 291) on input[type='checkbox'] >> nth=0
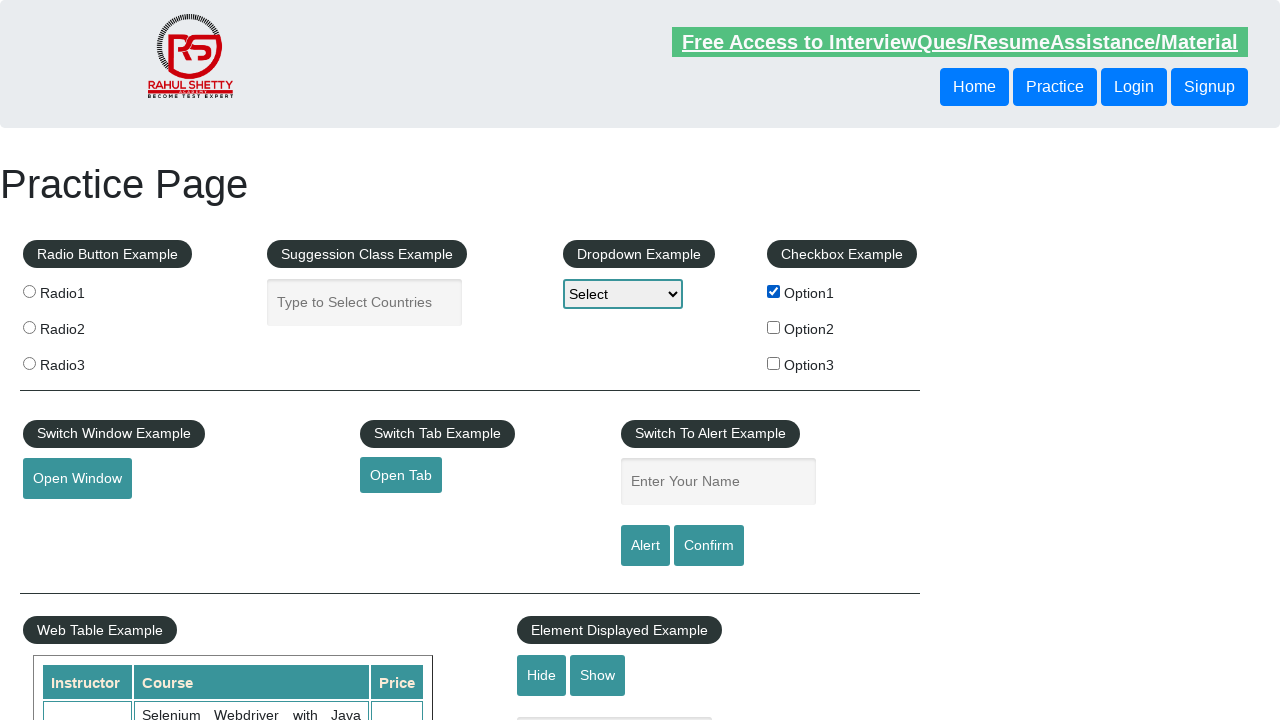

Verified checkbox checkBoxOption1 is selected
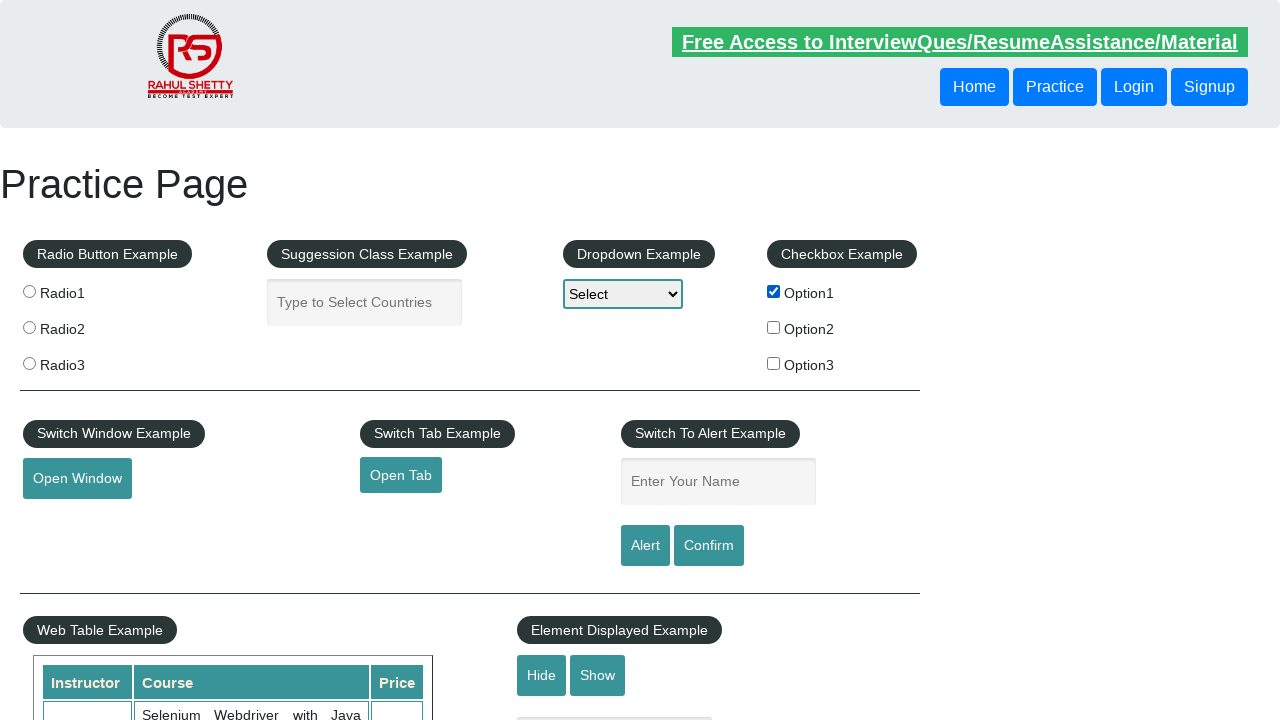

Clicked checkbox checkBoxOption1 to uncheck it at (774, 291) on input[type='checkbox'] >> nth=0
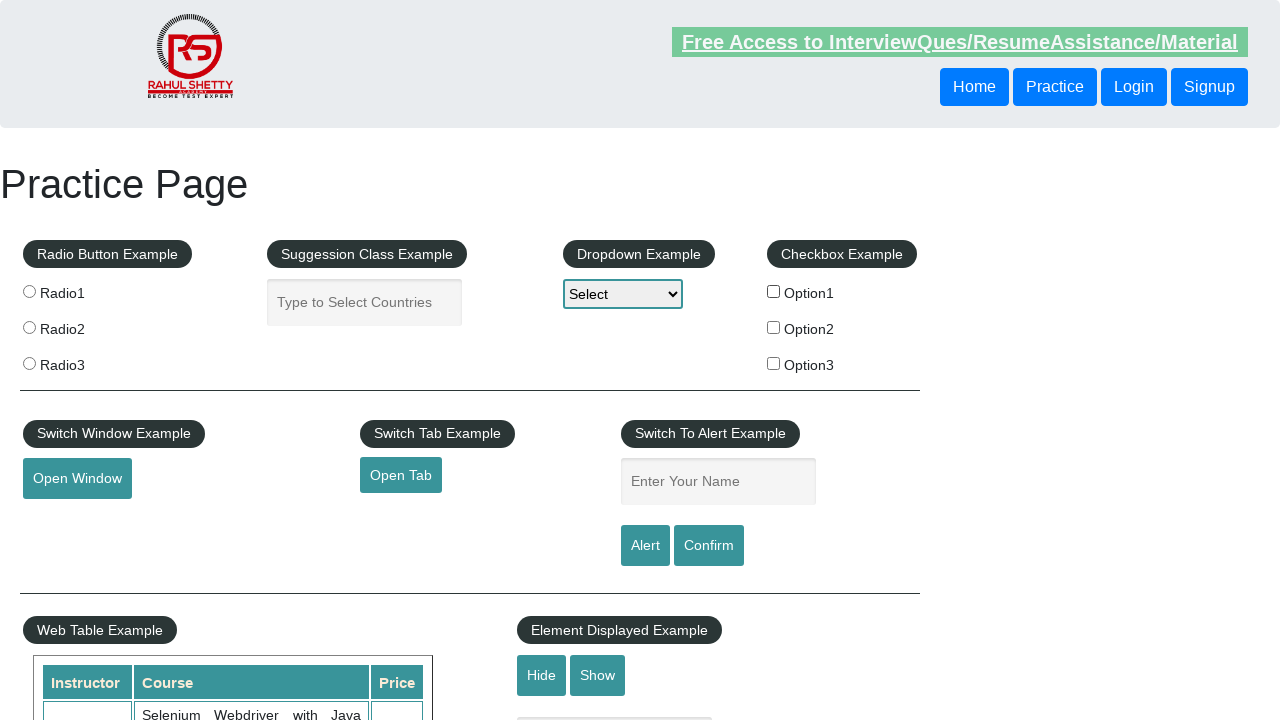

Verified checkbox checkBoxOption1 is now unchecked
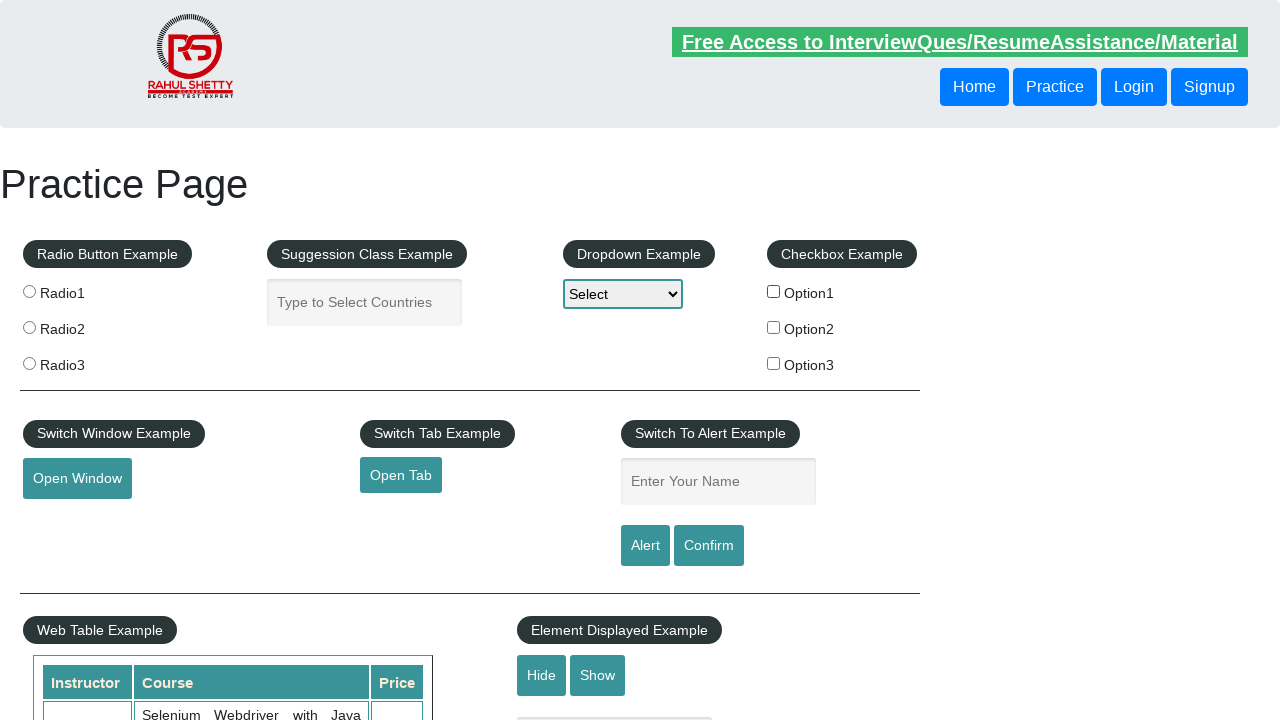

Retrieved checkbox name attribute: checkBoxOption2
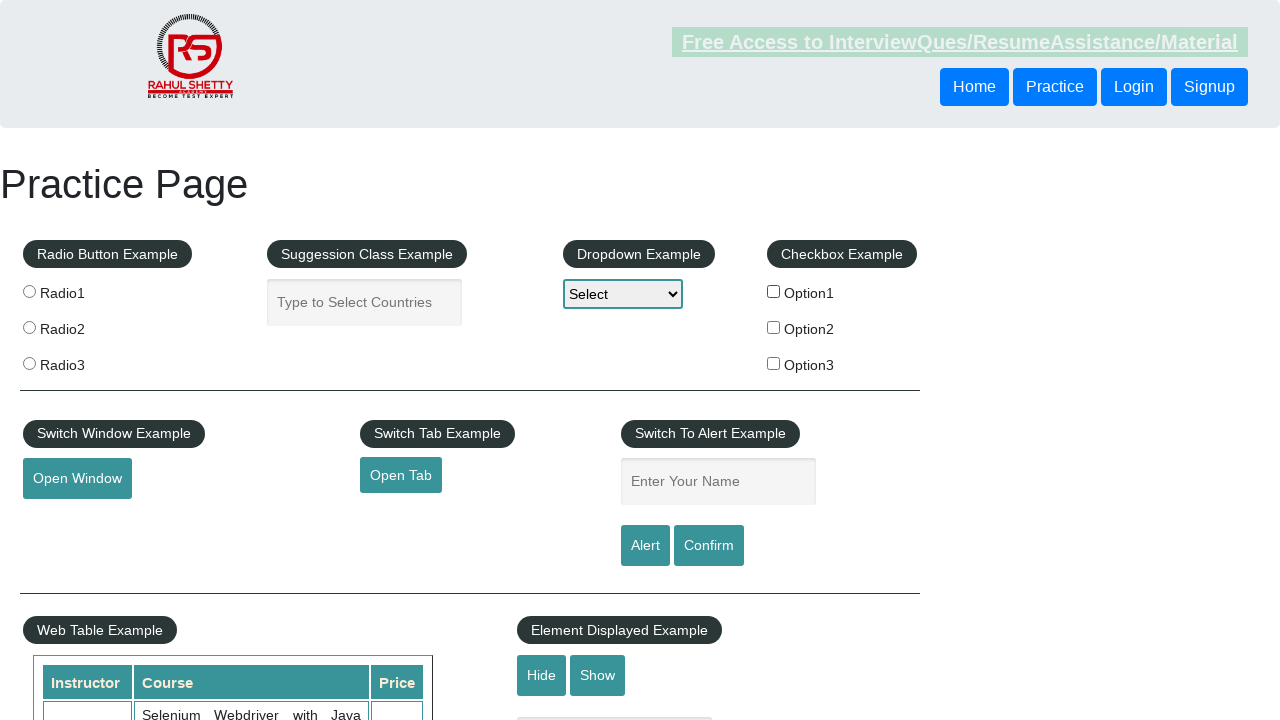

Retrieved label text for checkbox: benz
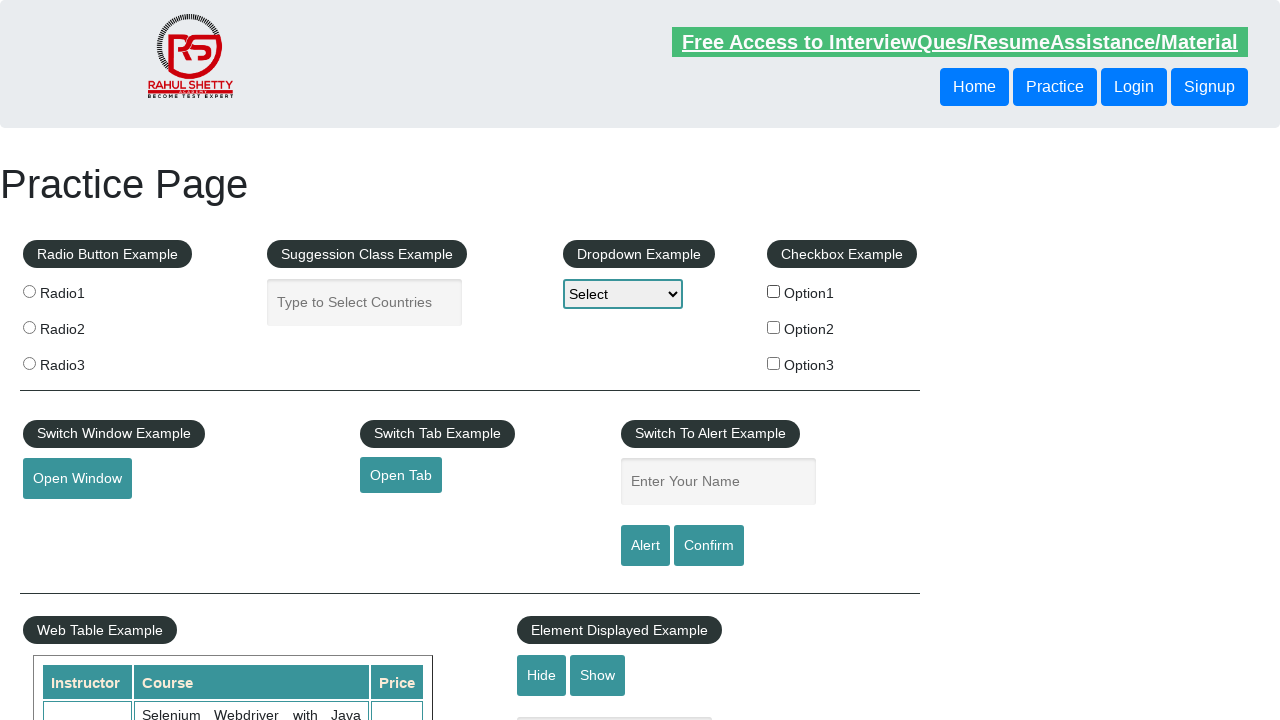

Clicked checkbox: checkBoxOption2 at (774, 327) on input[type='checkbox'] >> nth=1
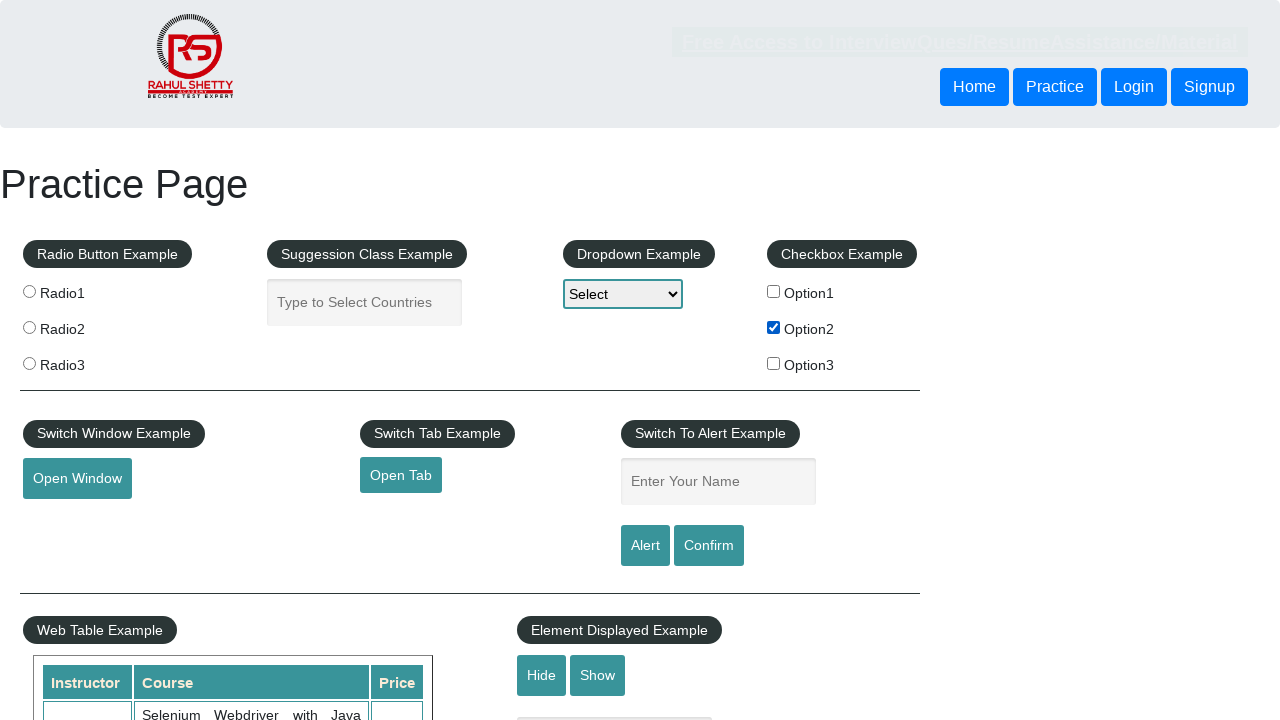

Verified checkbox checkBoxOption2 is selected
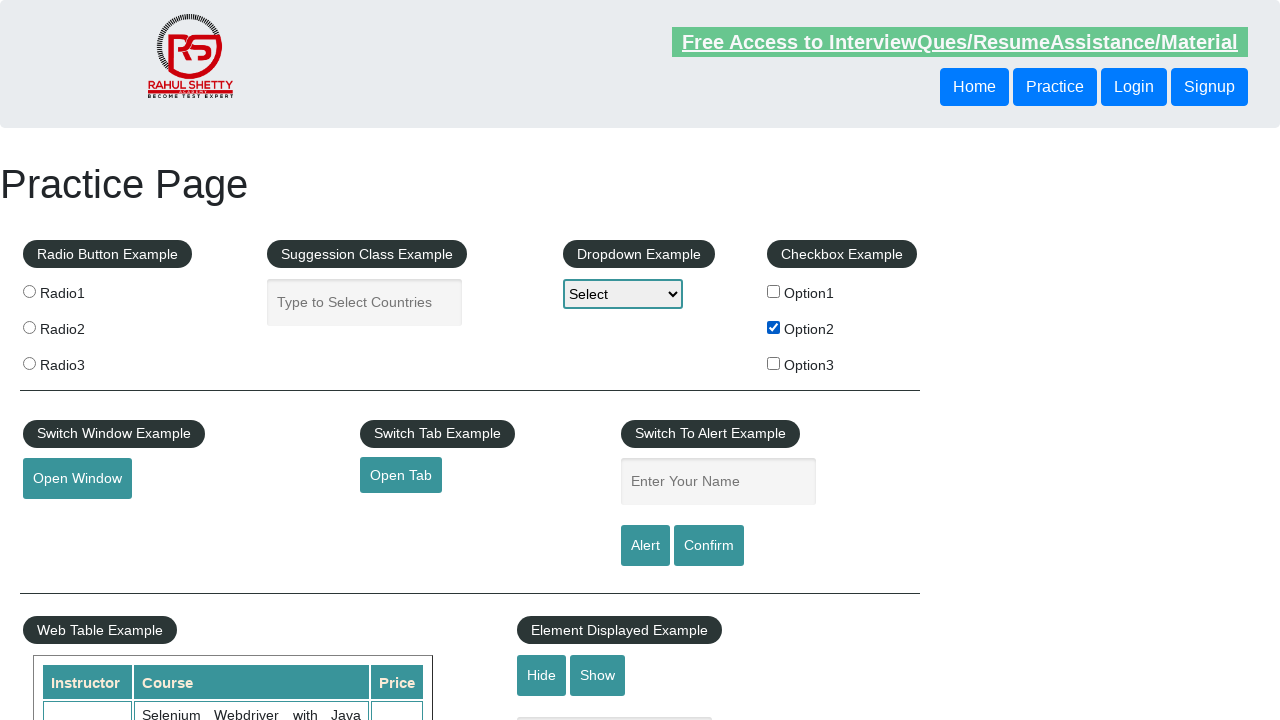

Clicked checkbox checkBoxOption2 to uncheck it at (774, 327) on input[type='checkbox'] >> nth=1
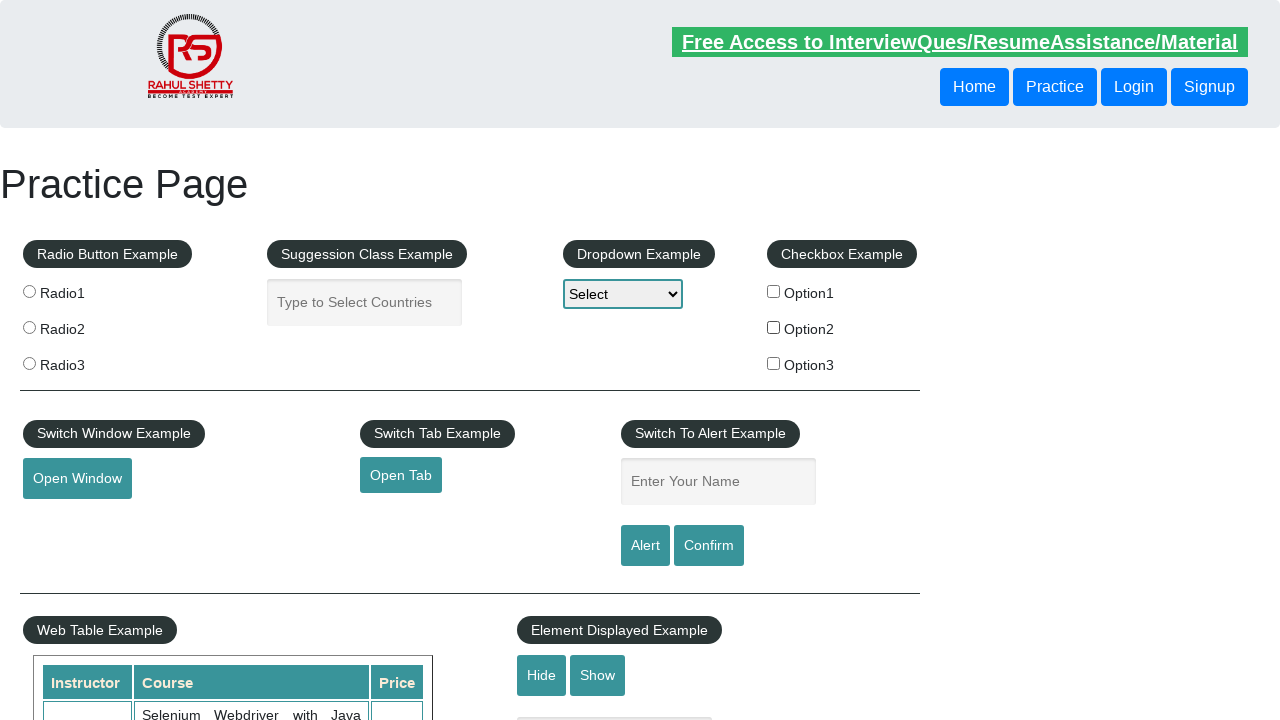

Verified checkbox checkBoxOption2 is now unchecked
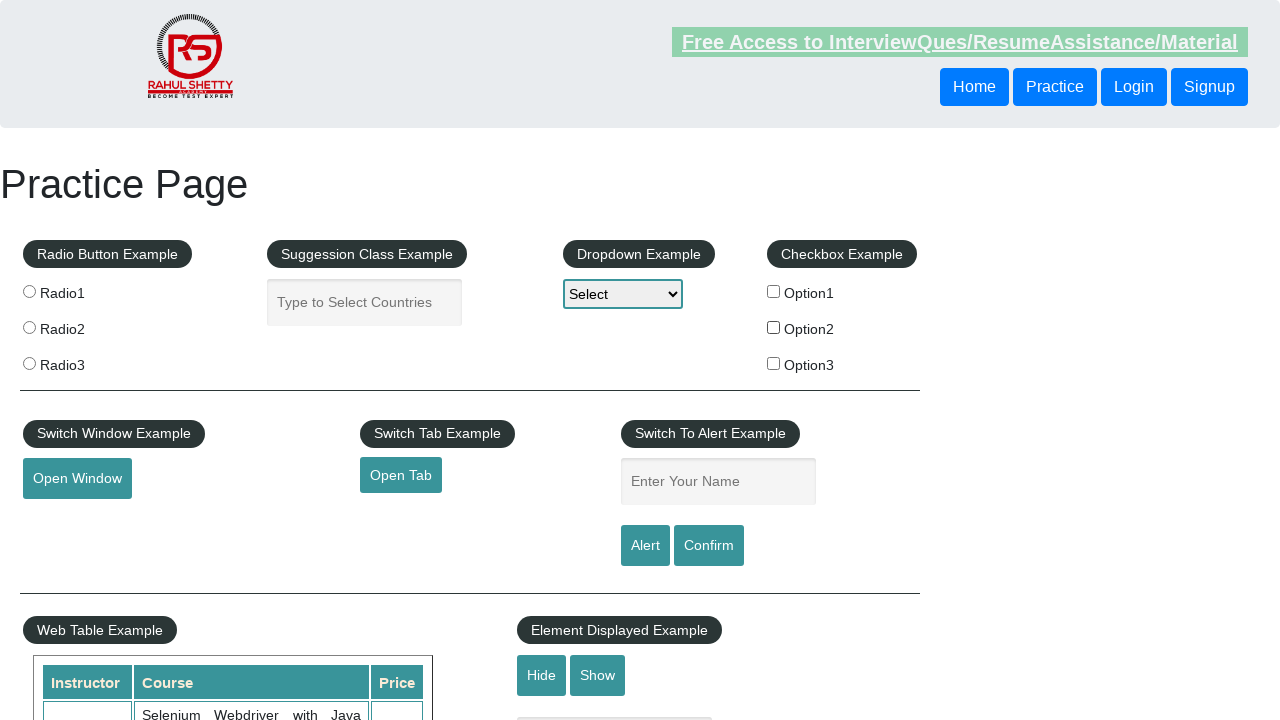

Retrieved checkbox name attribute: checkBoxOption3
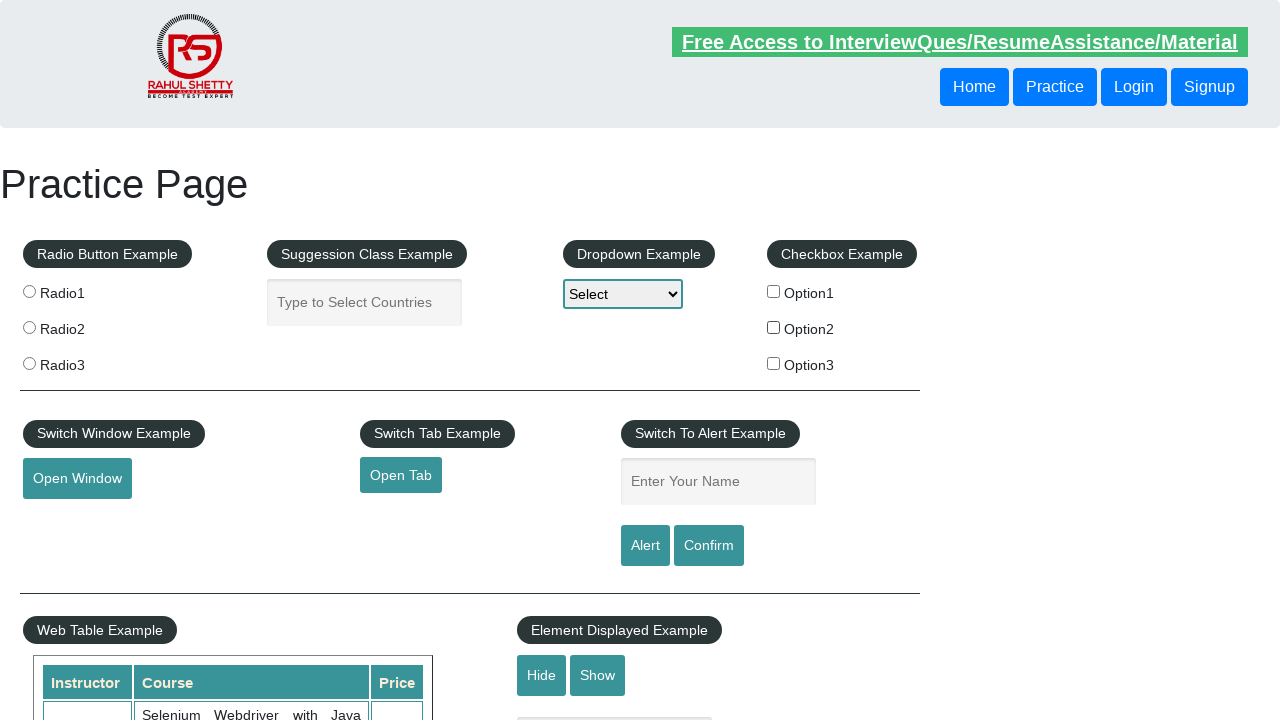

Retrieved label text for checkbox: honda
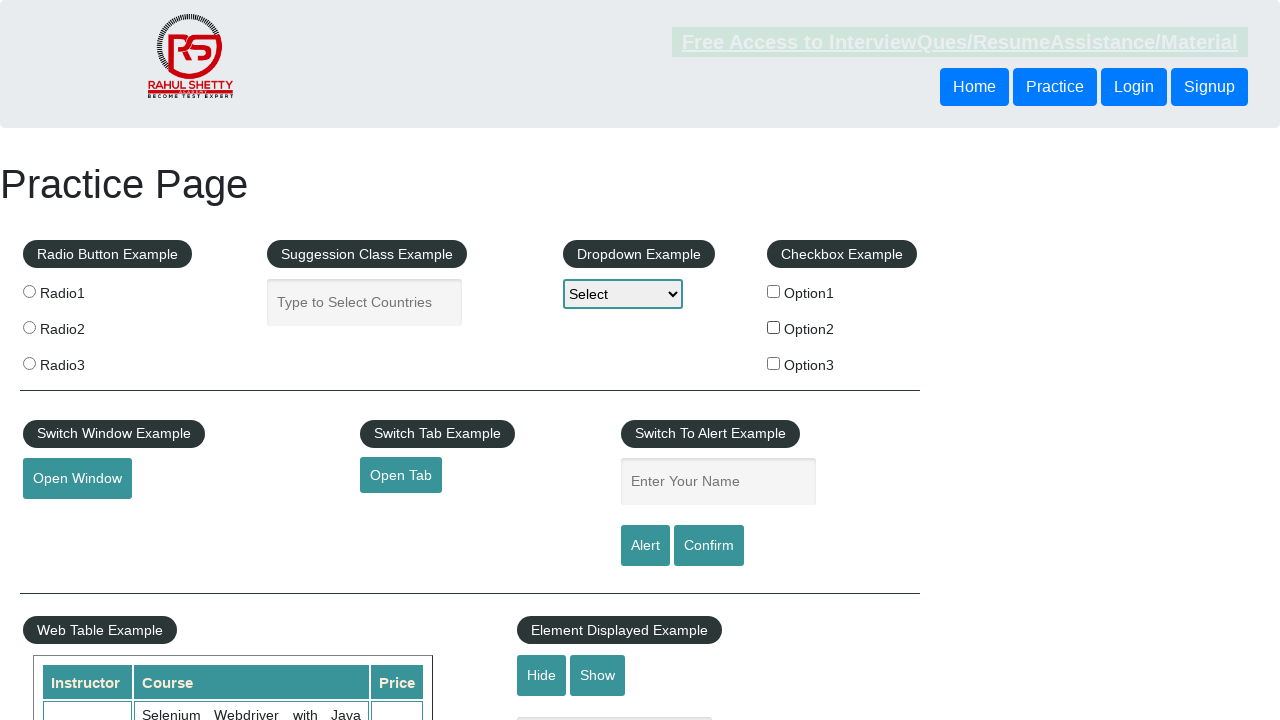

Clicked checkbox: checkBoxOption3 at (774, 363) on input[type='checkbox'] >> nth=2
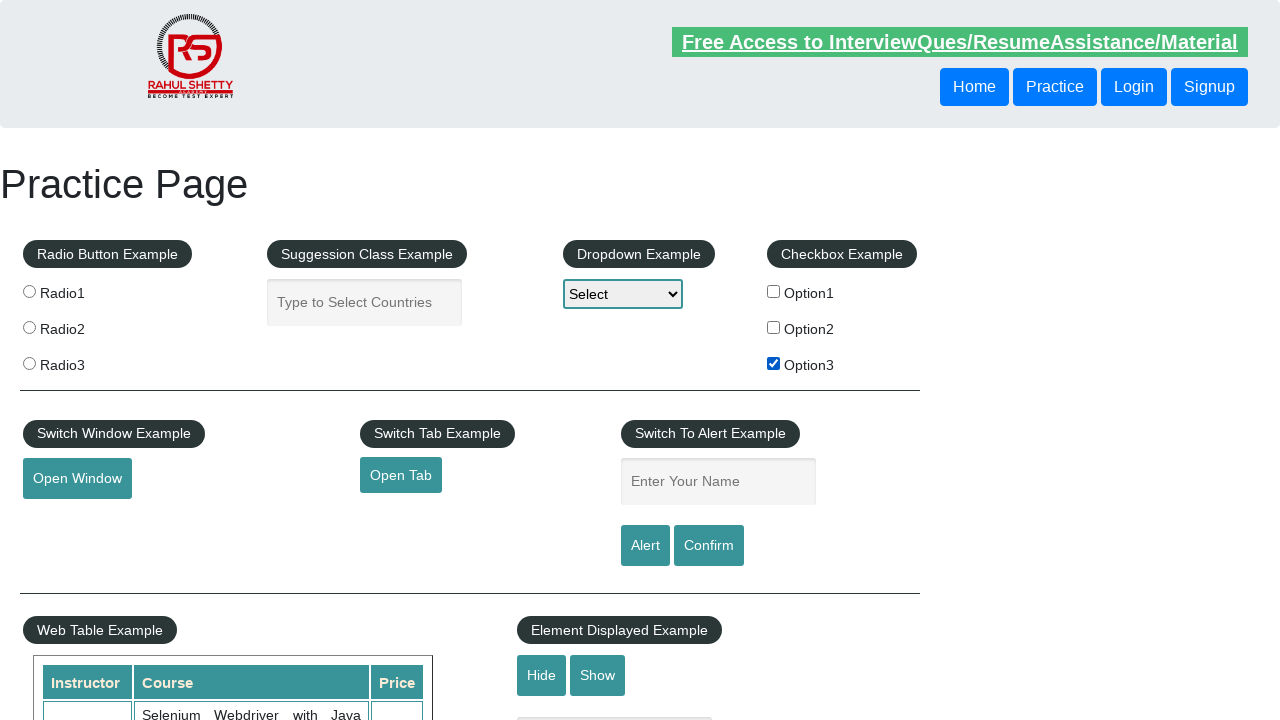

Verified checkbox checkBoxOption3 is selected
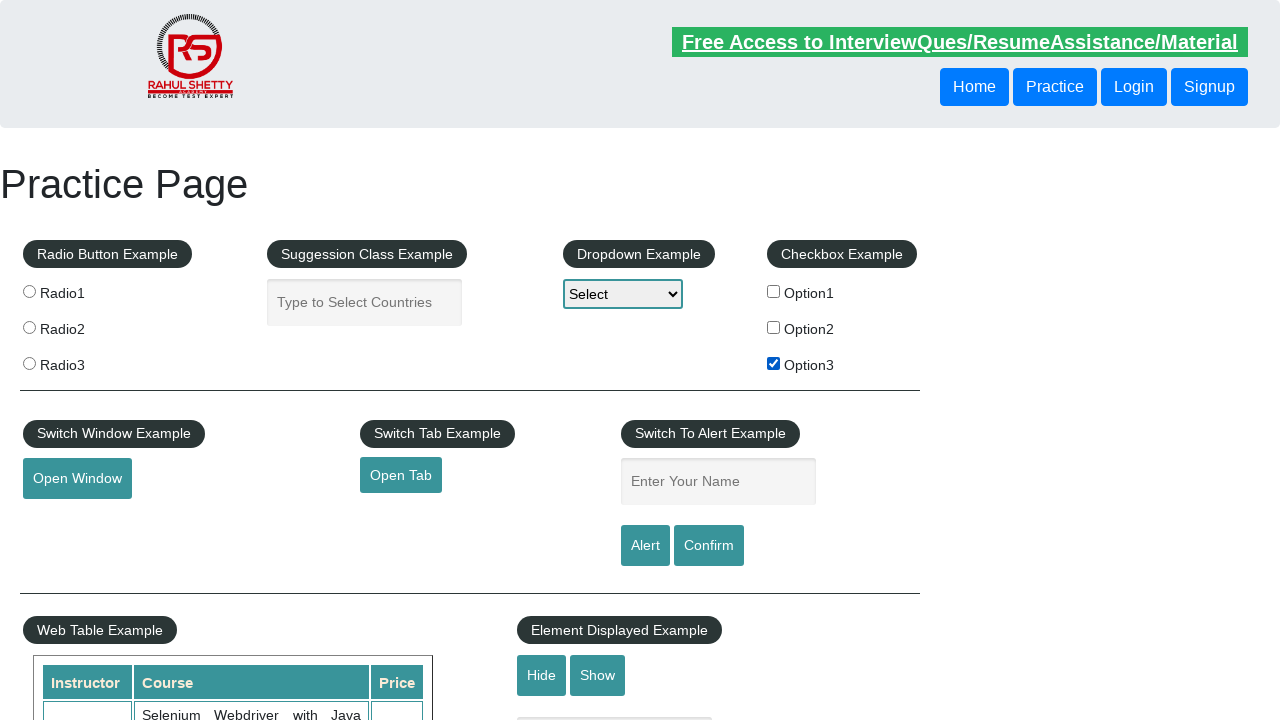

Clicked checkbox checkBoxOption3 to uncheck it at (774, 363) on input[type='checkbox'] >> nth=2
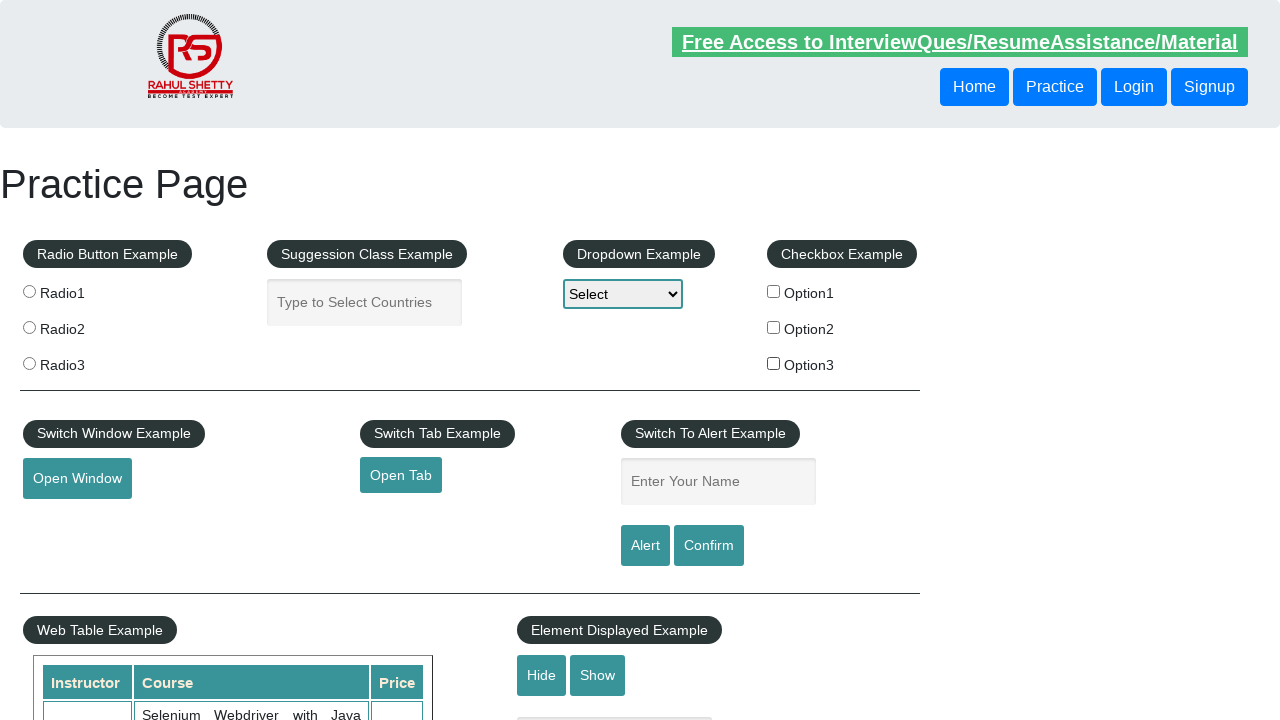

Verified checkbox checkBoxOption3 is now unchecked
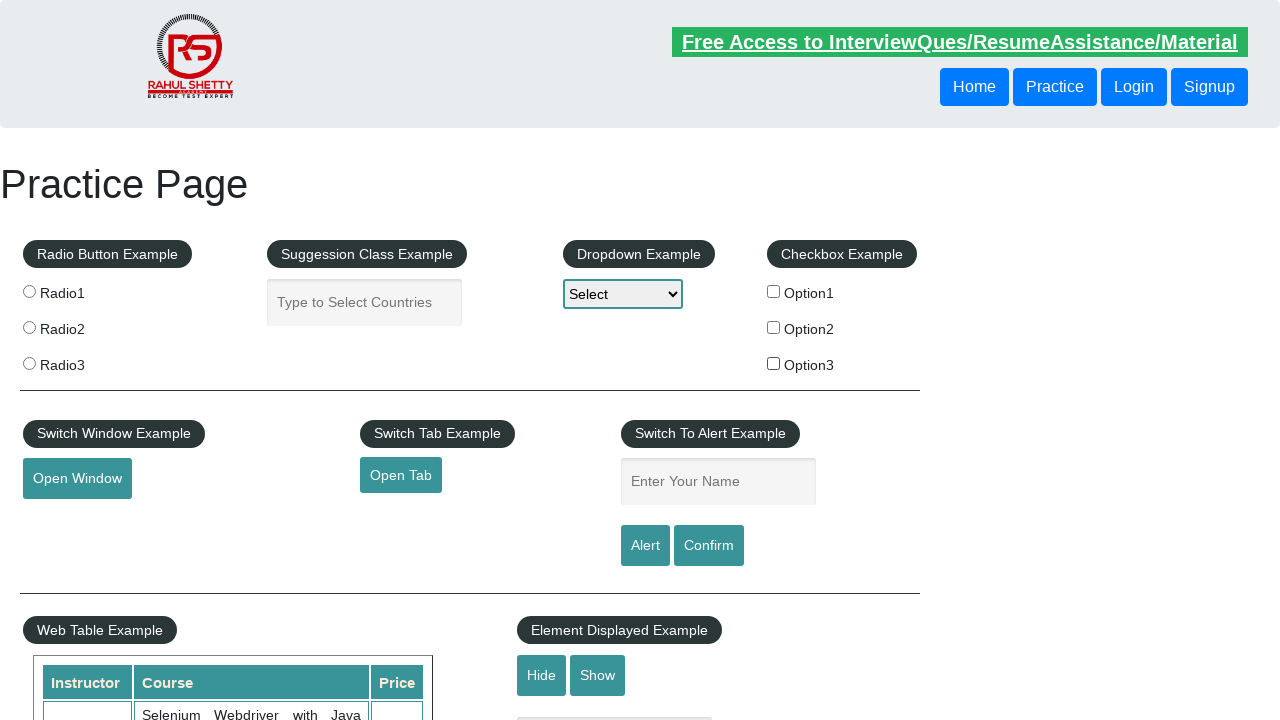

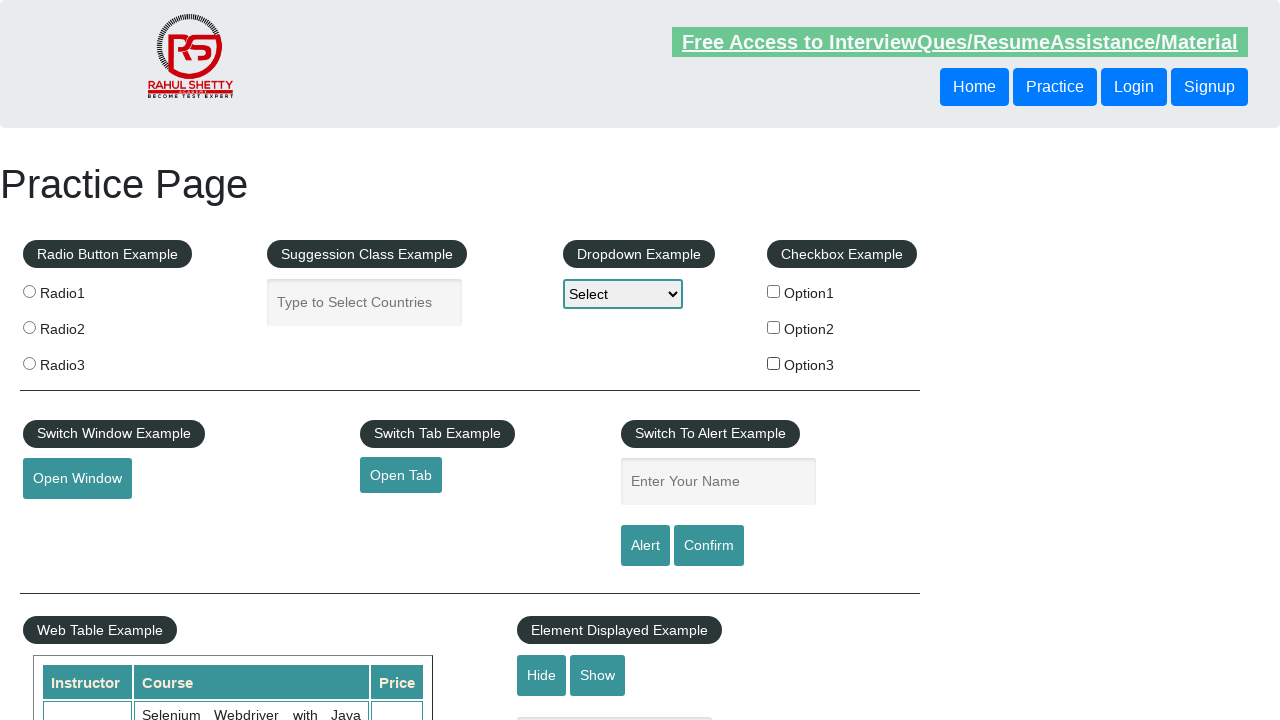